Tests confirm dialog functionality by triggering a confirm alert, reading its message, dismissing it, and verifying the result

Starting URL: https://www.leafground.com/alert.xhtml

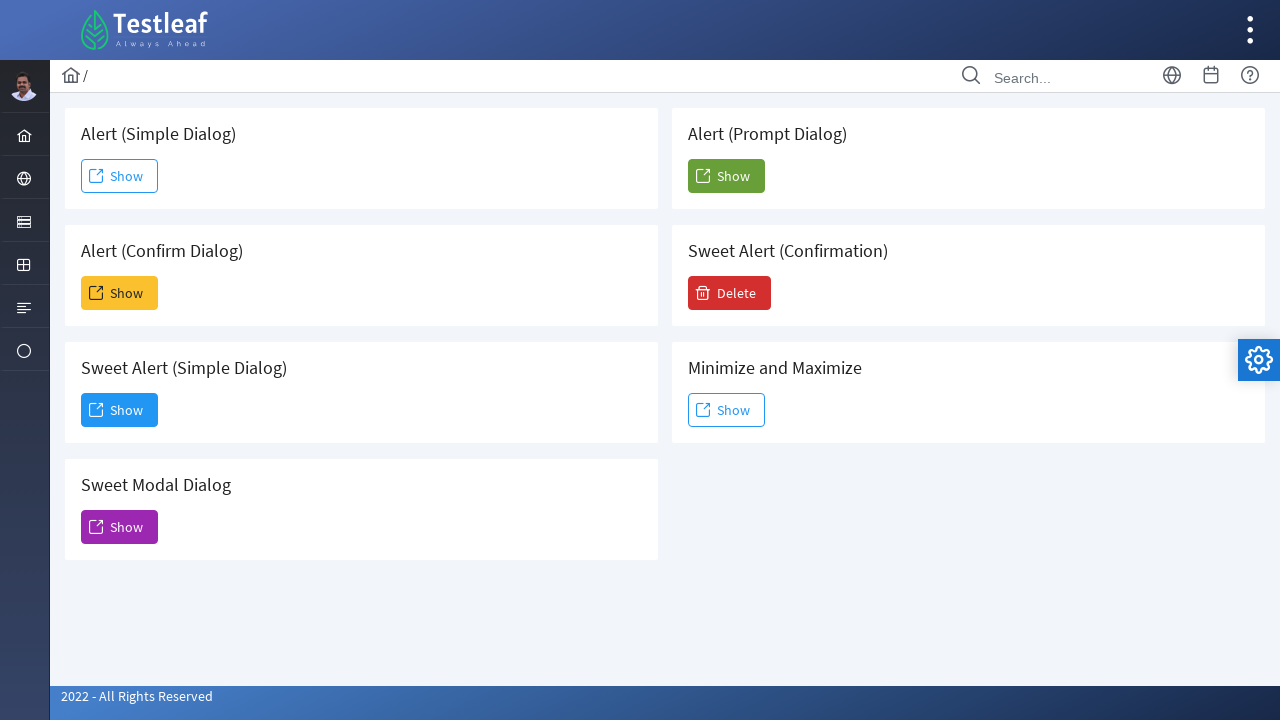

Clicked button to trigger confirm dialog at (96, 293) on xpath=//h5[contains(text(),'Confirm Dialog')]/following::span
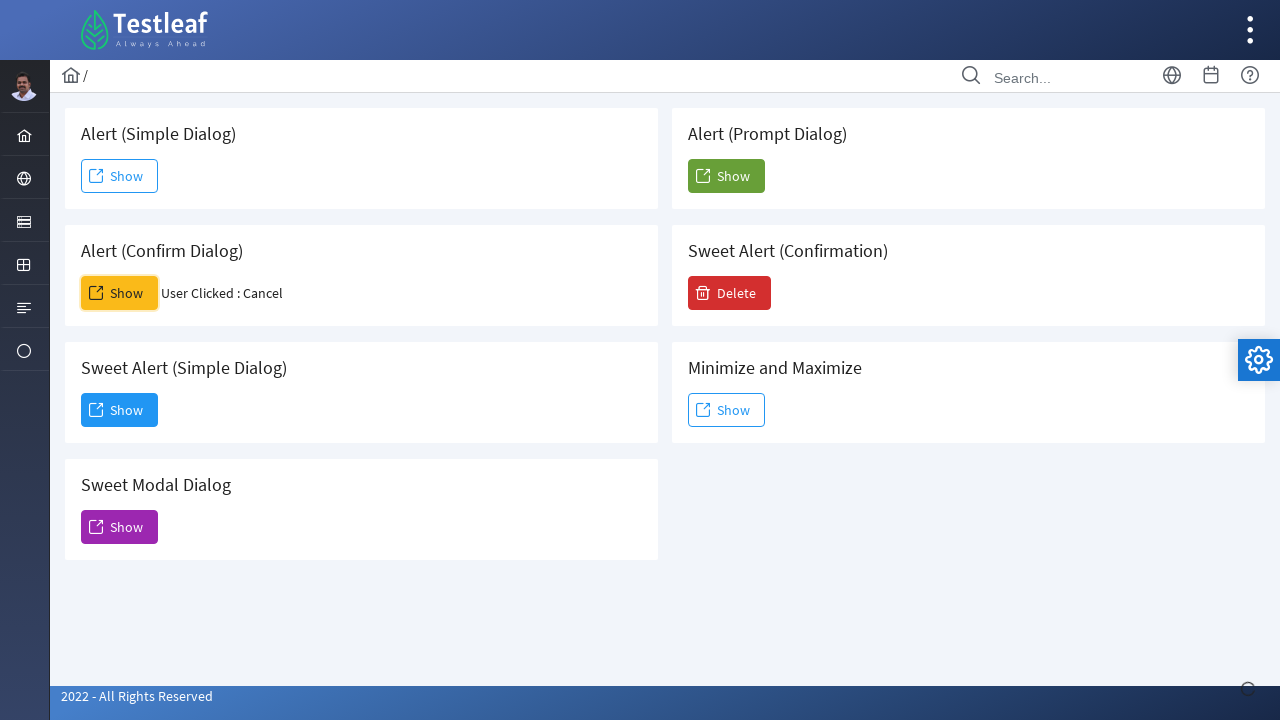

Set up dialog handler to dismiss confirm alert
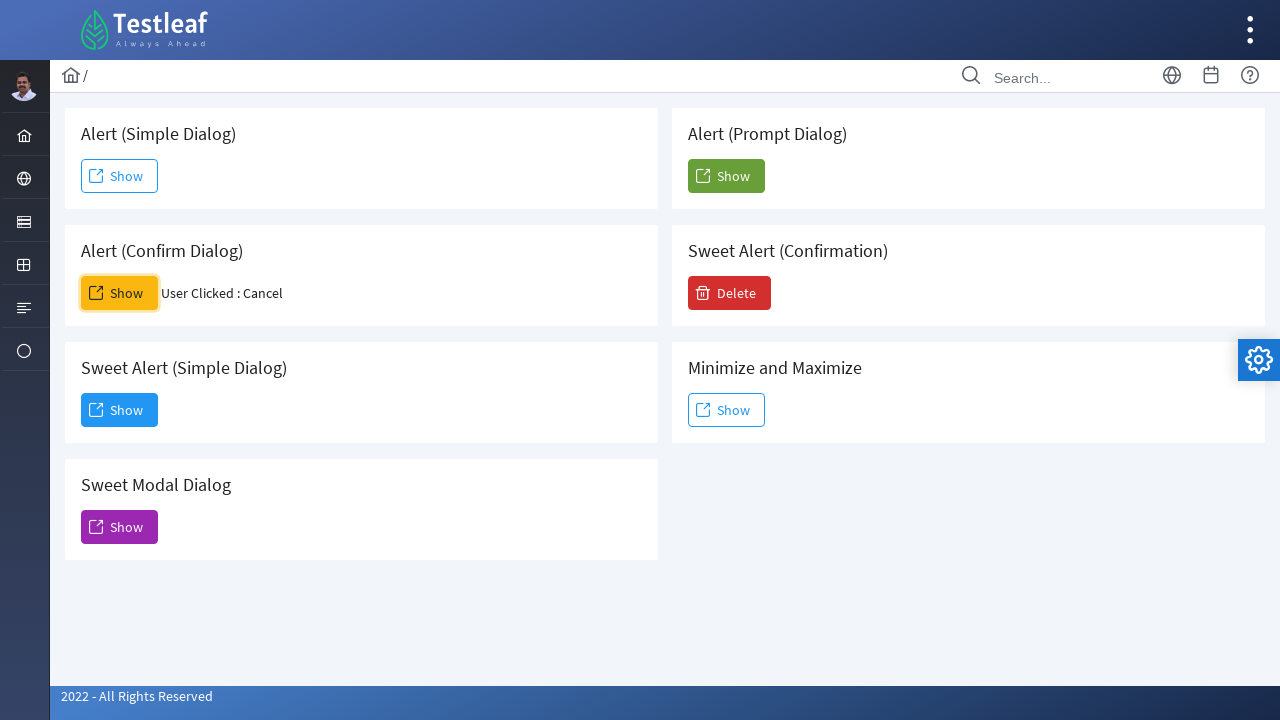

Waited for result message to appear
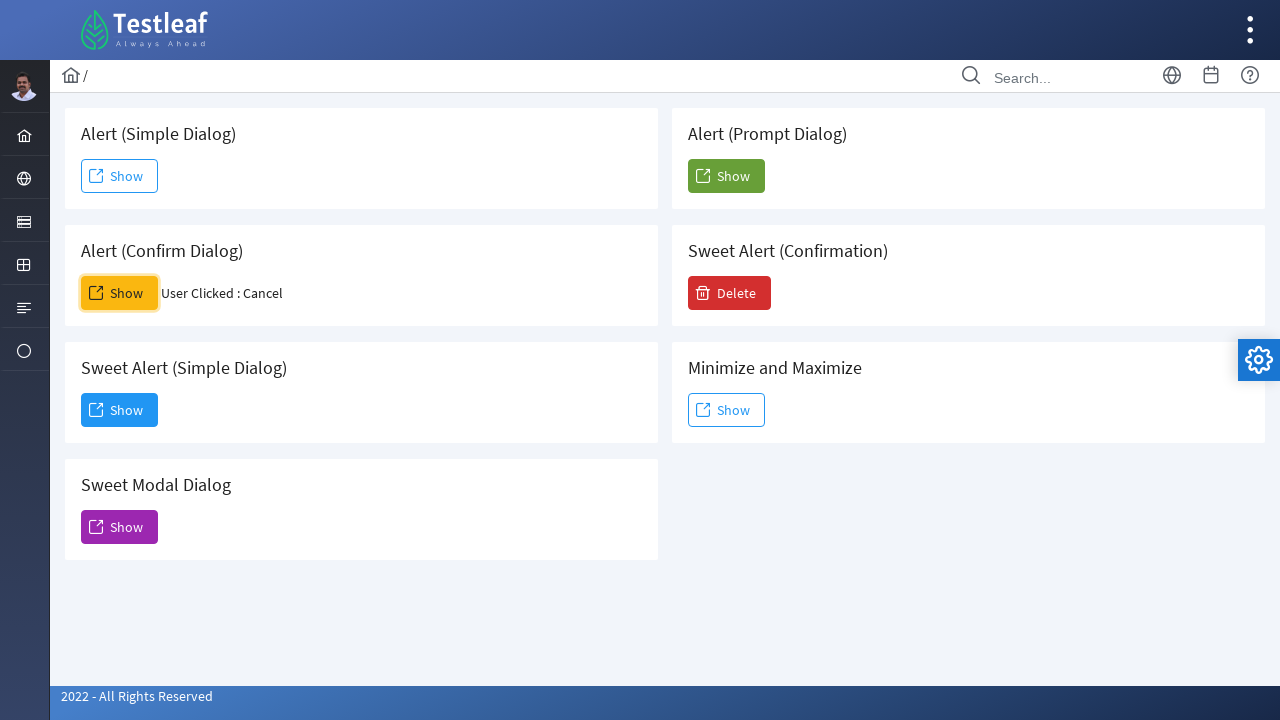

Retrieved result text content
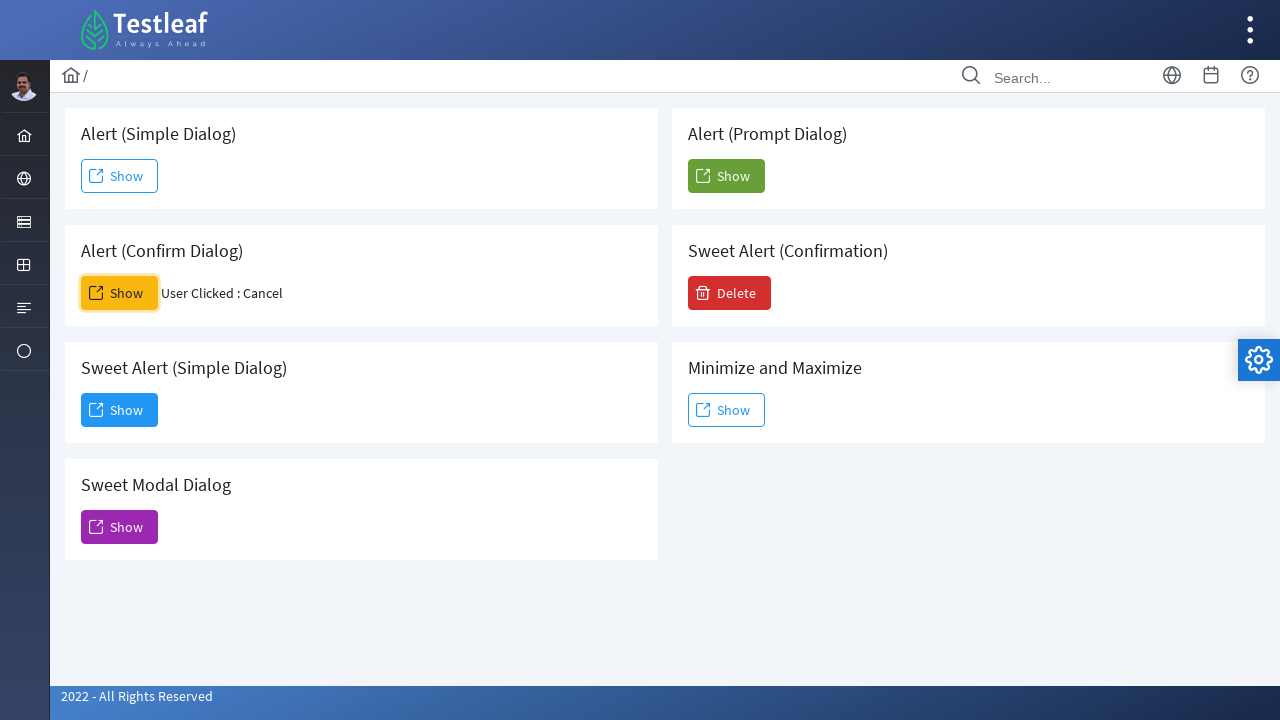

Verified that confirm dialog was dismissed successfully - 'Cancel' found in result text
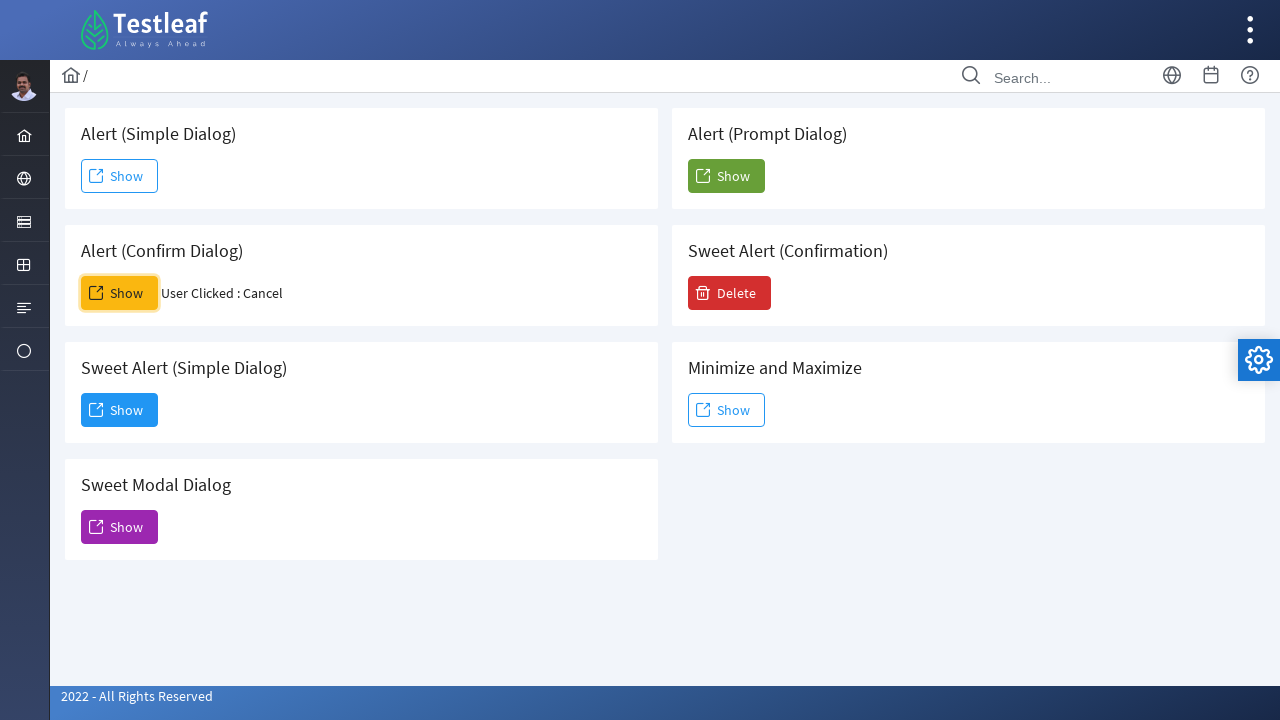

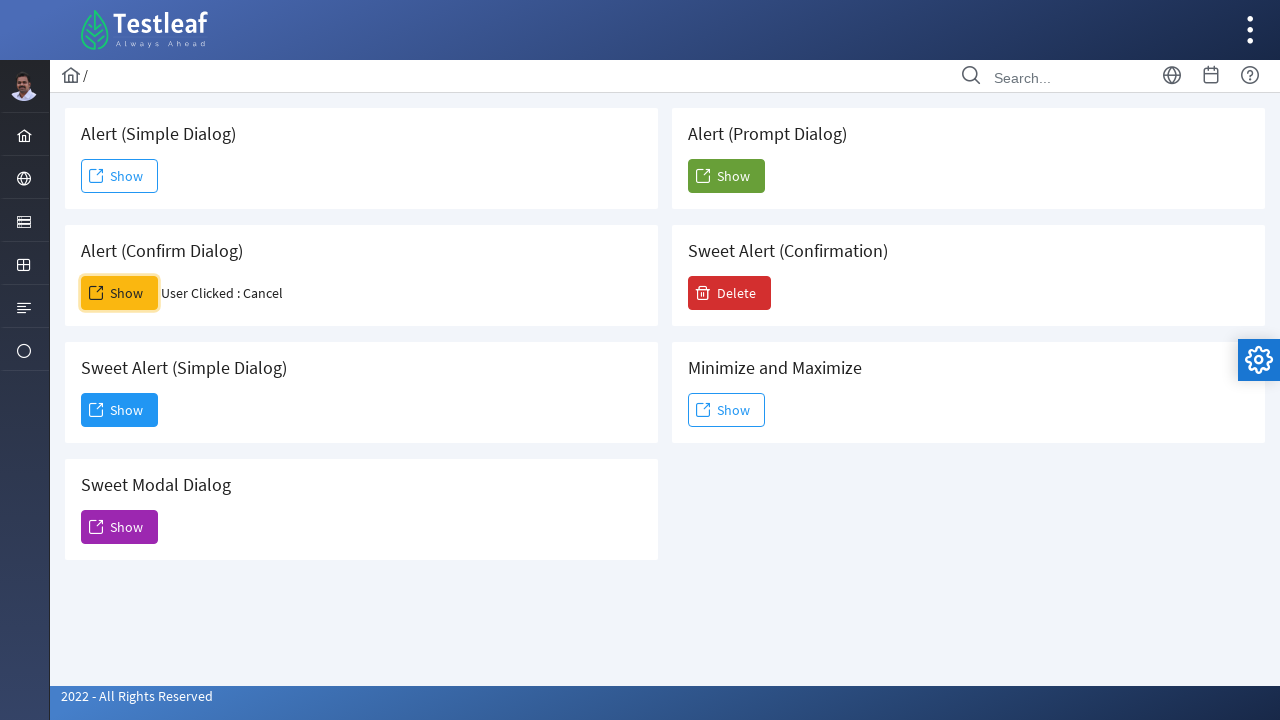